Tests infinite scroll functionality by scrolling down the page multiple times to trigger content loading

Starting URL: https://the-internet.herokuapp.com/infinite_scroll

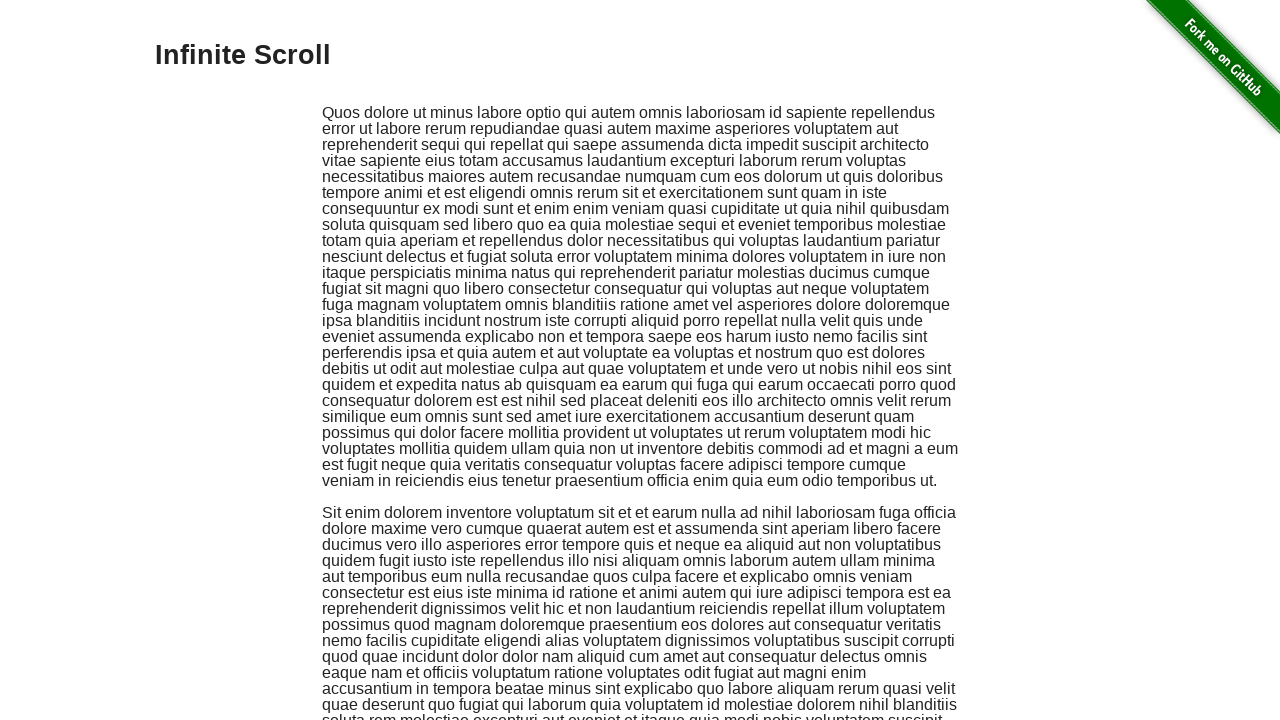

Scrolled to bottom of page to trigger infinite scroll
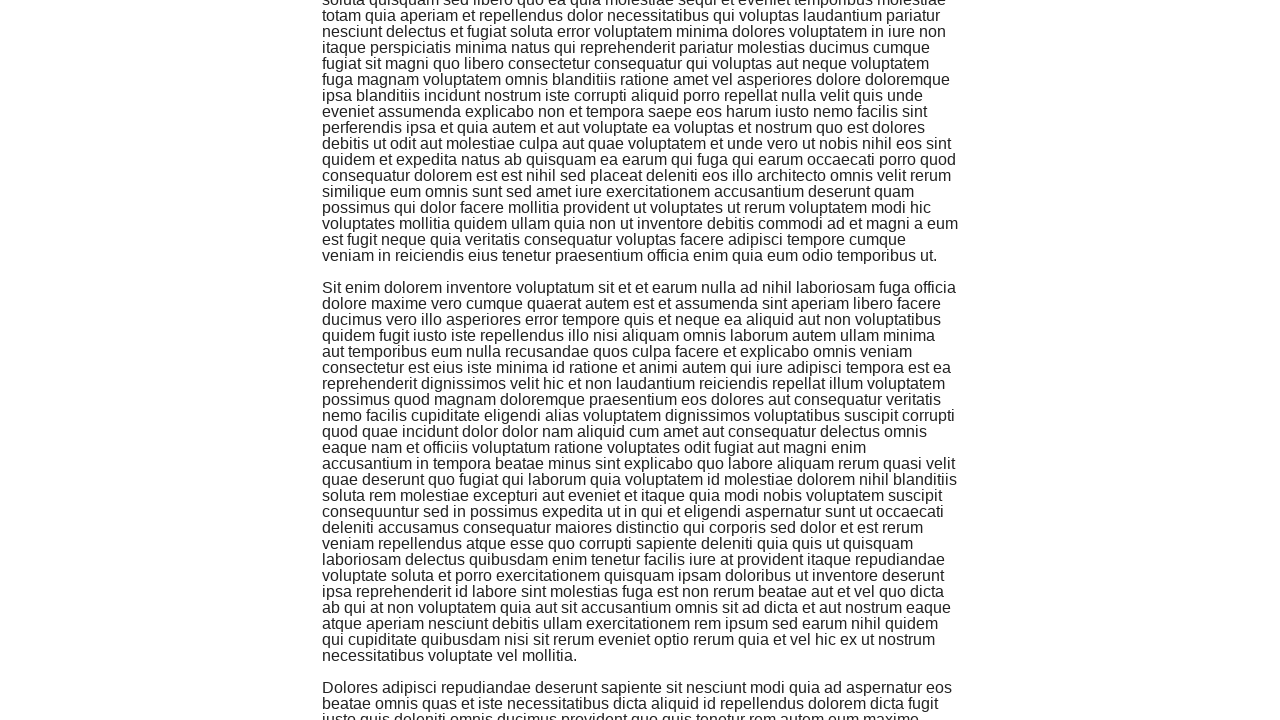

Waited 2 seconds for new content to load
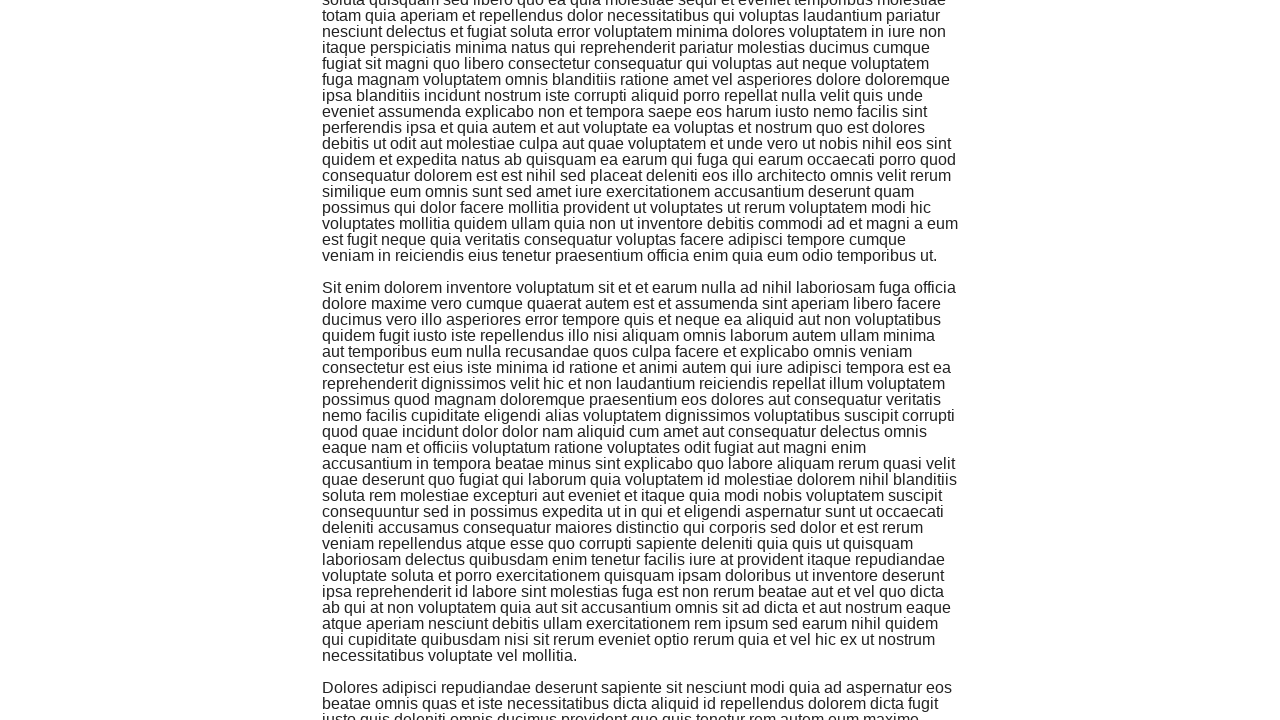

Scrolled to bottom of page to trigger infinite scroll
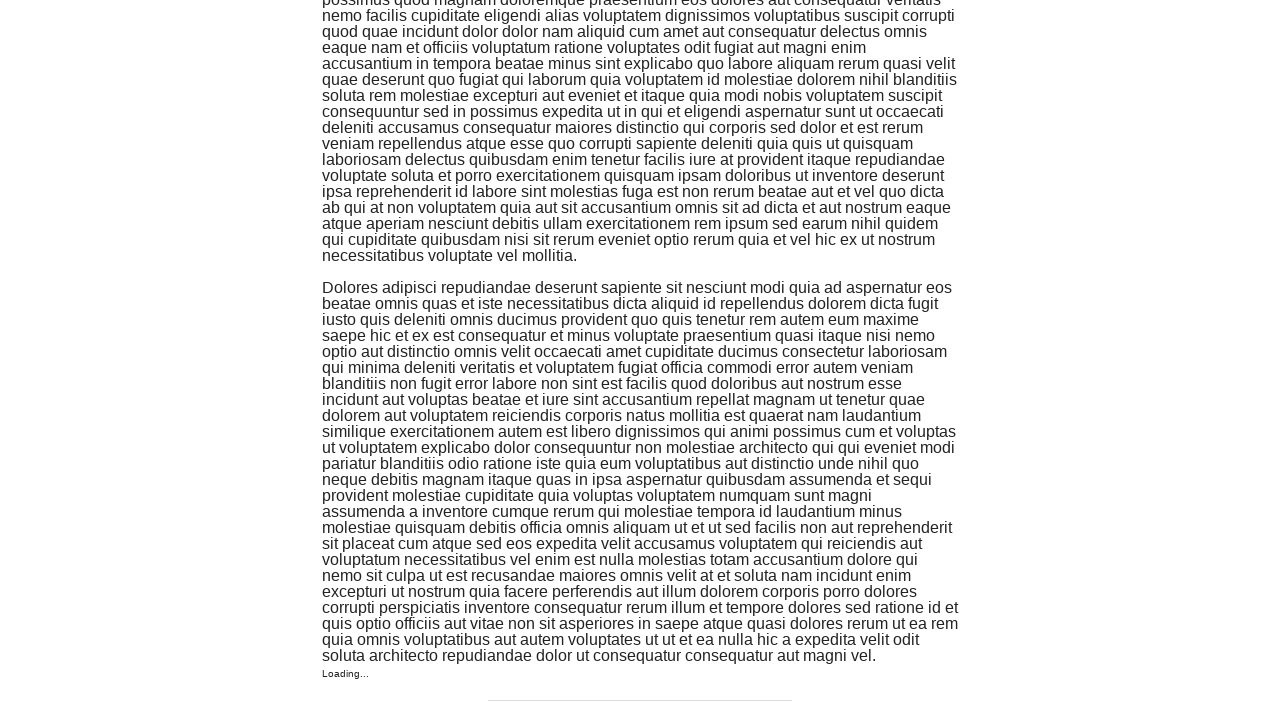

Waited 2 seconds for new content to load
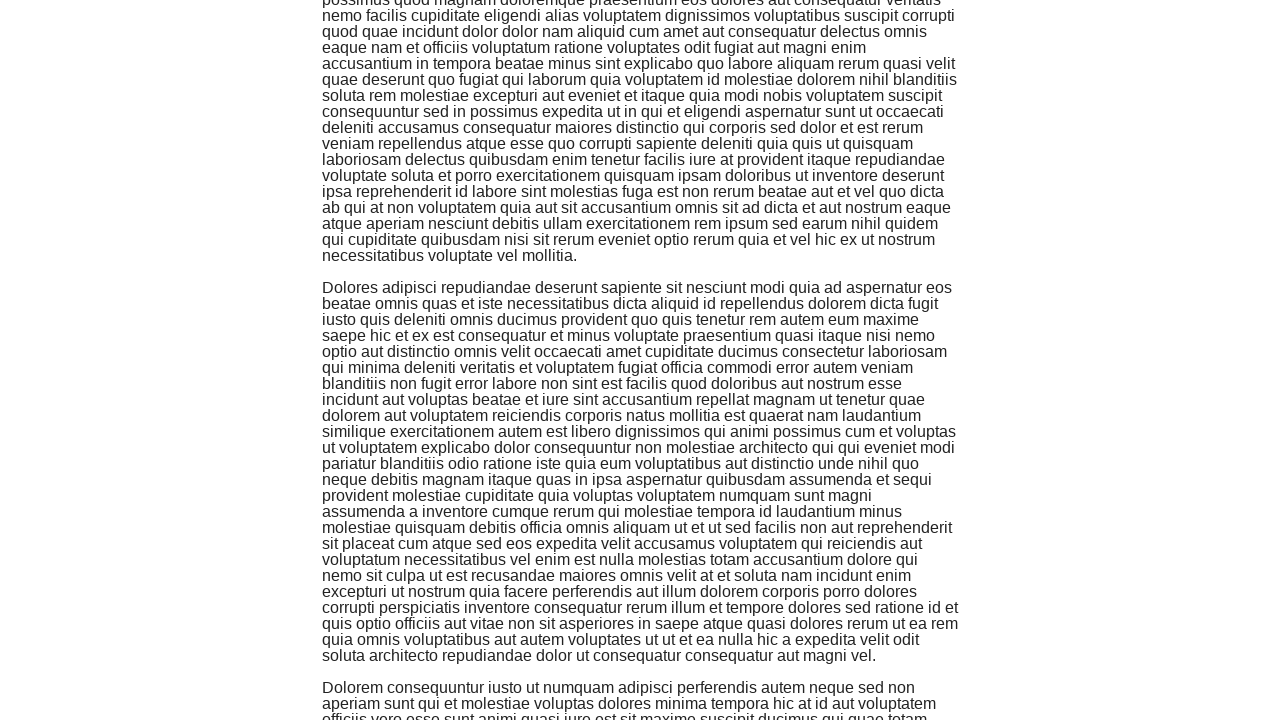

Scrolled to bottom of page to trigger infinite scroll
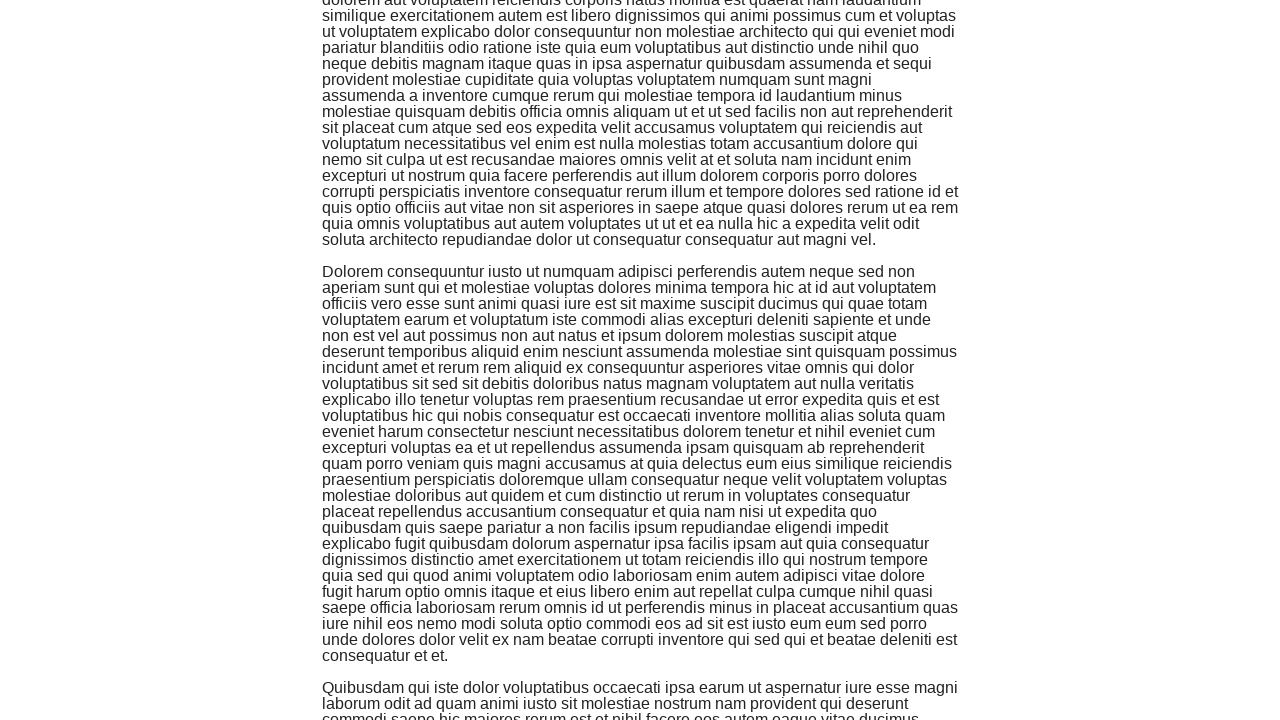

Waited 2 seconds for new content to load
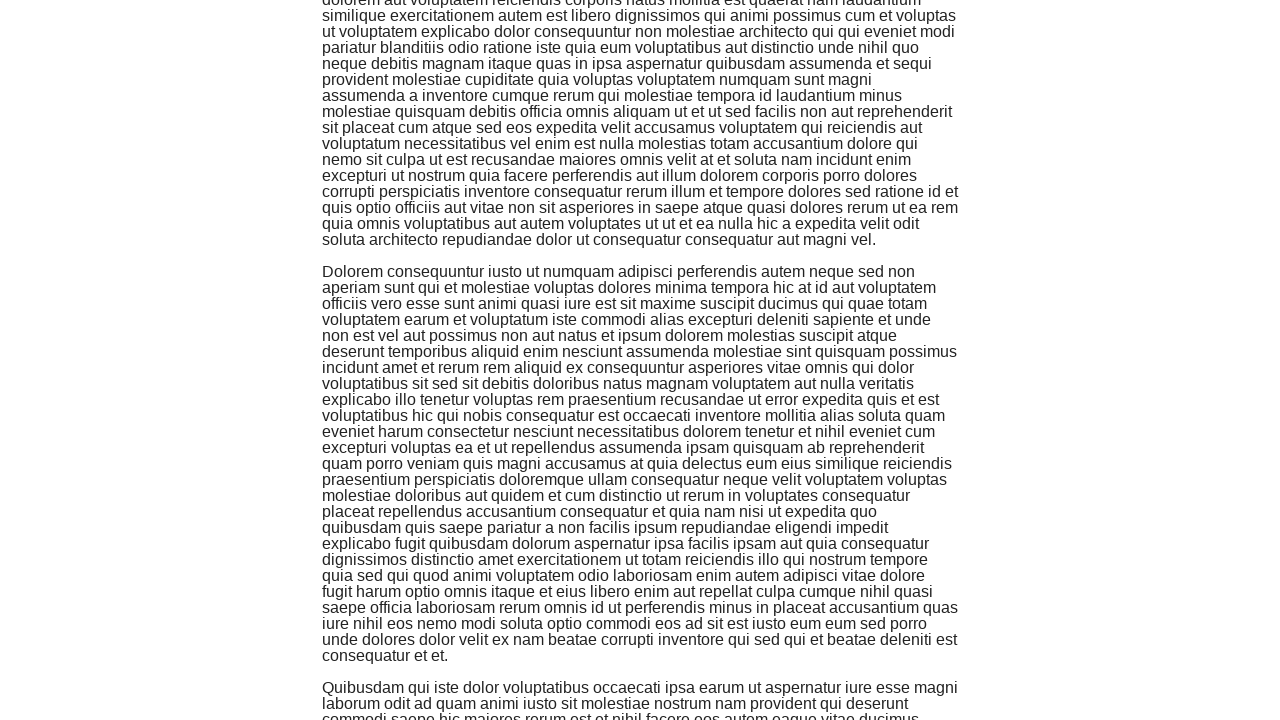

Scrolled to bottom of page to trigger infinite scroll
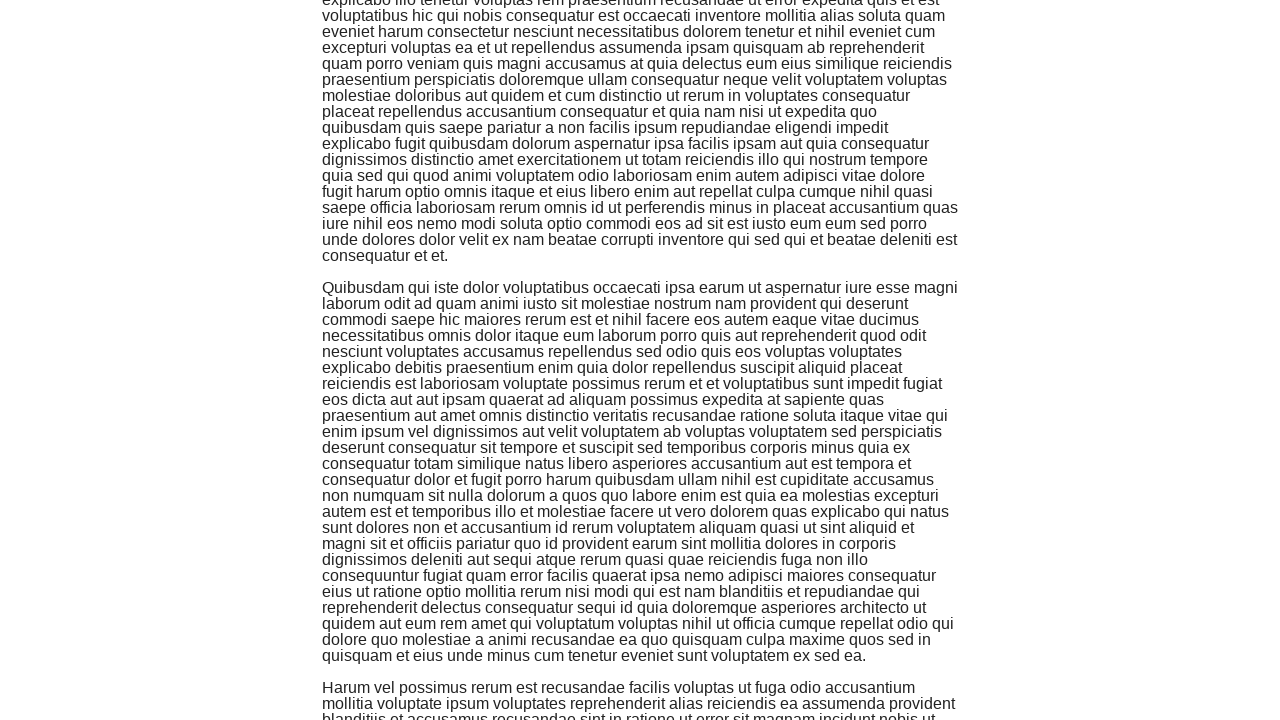

Waited 2 seconds for new content to load
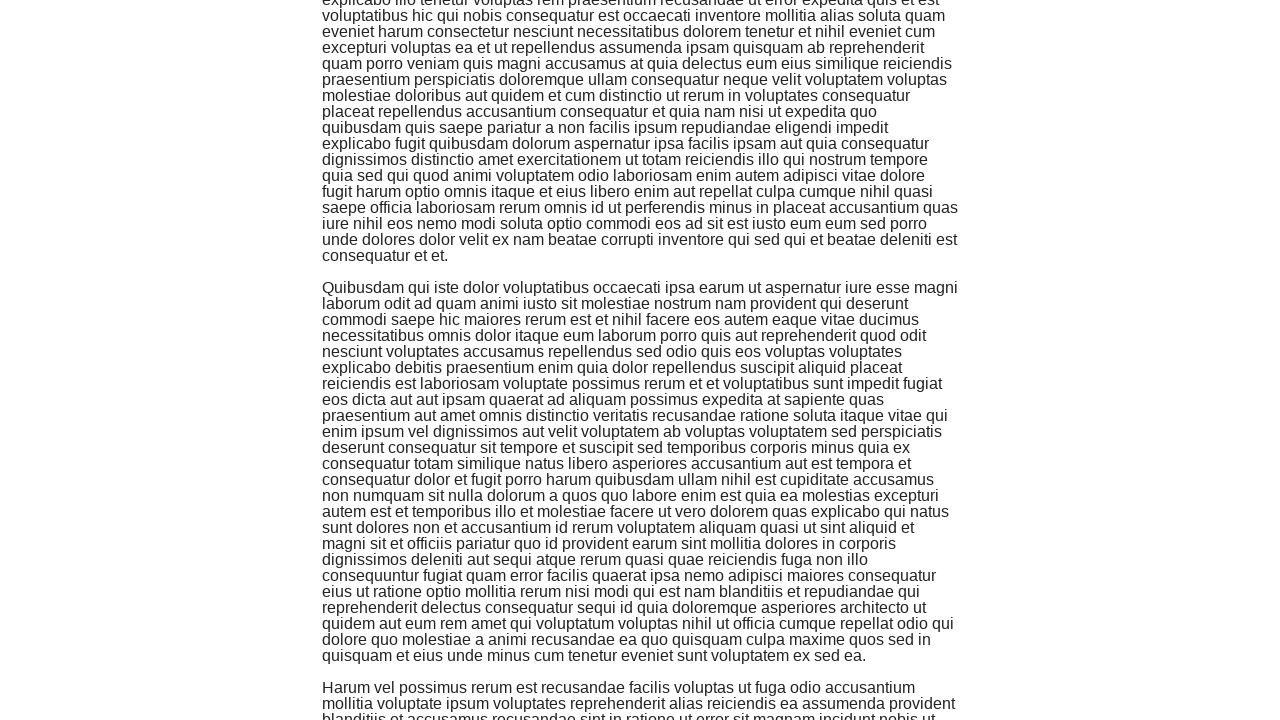

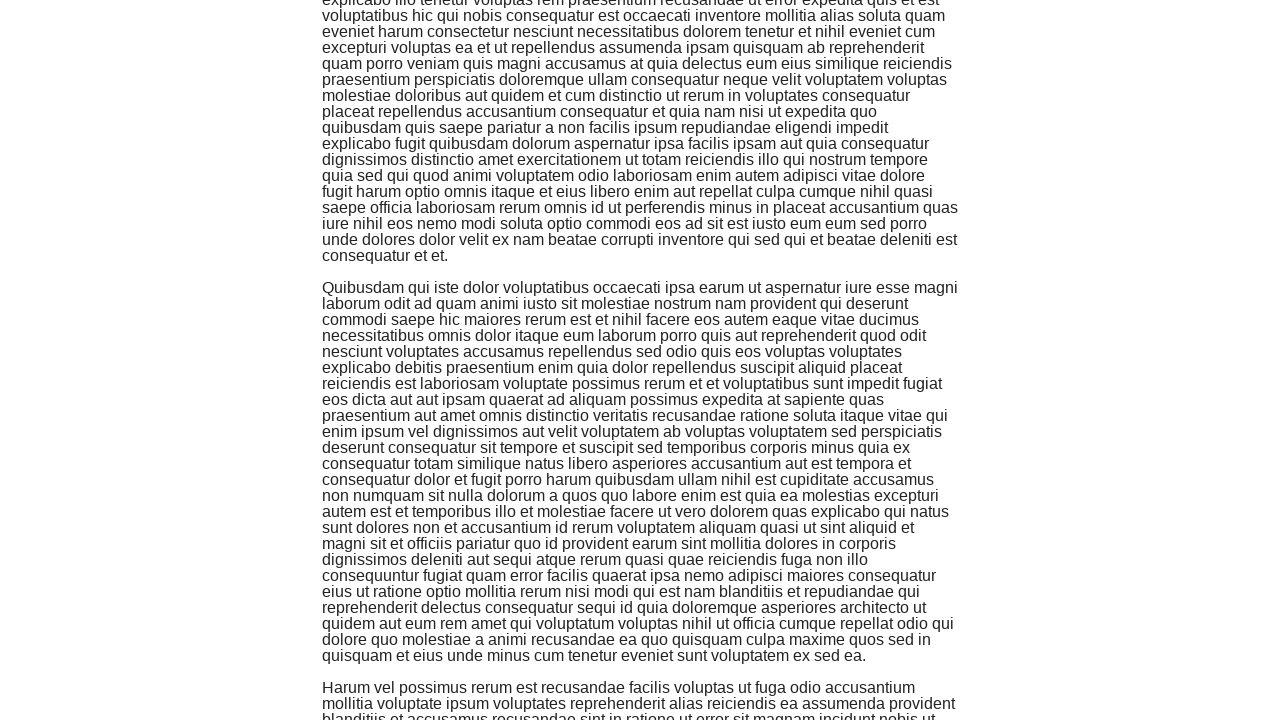